Tests registration form validation by filling all fields with invalid data and submitting the form

Starting URL: https://suninjuly.github.io/registration1.html

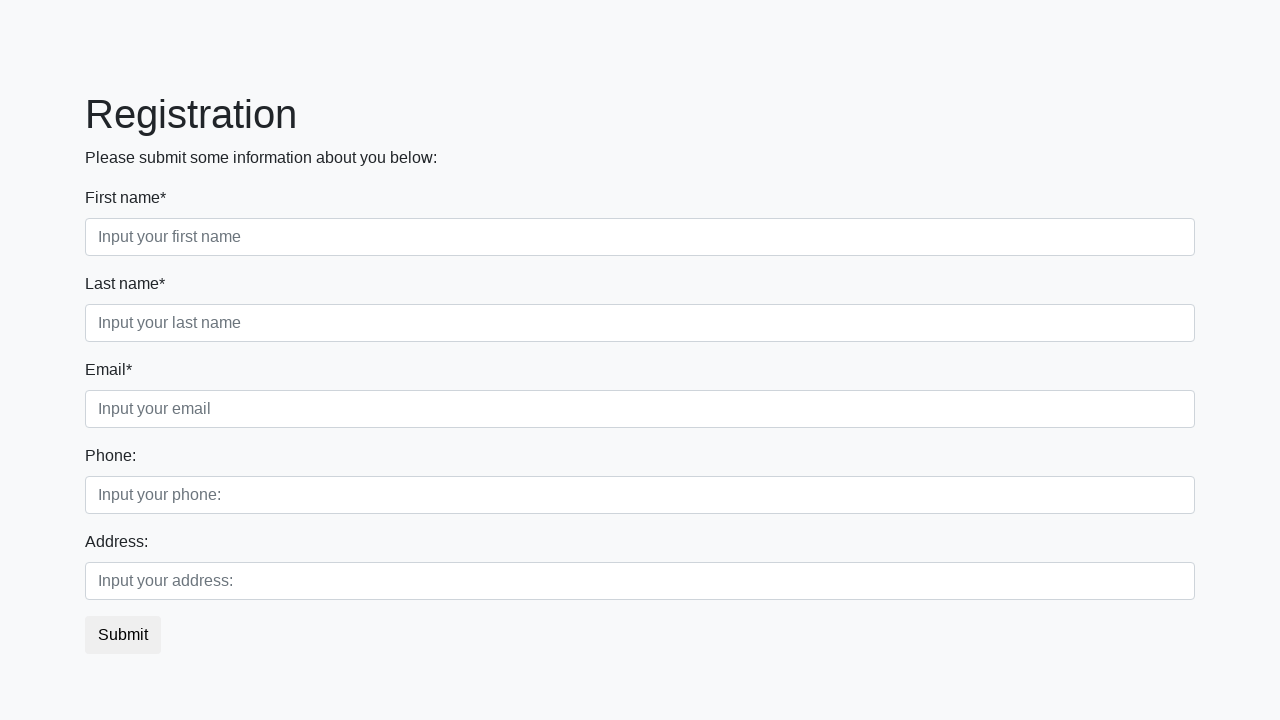

Filled first name field with invalid data (space) on .first_block .form-group:nth-child(1) input
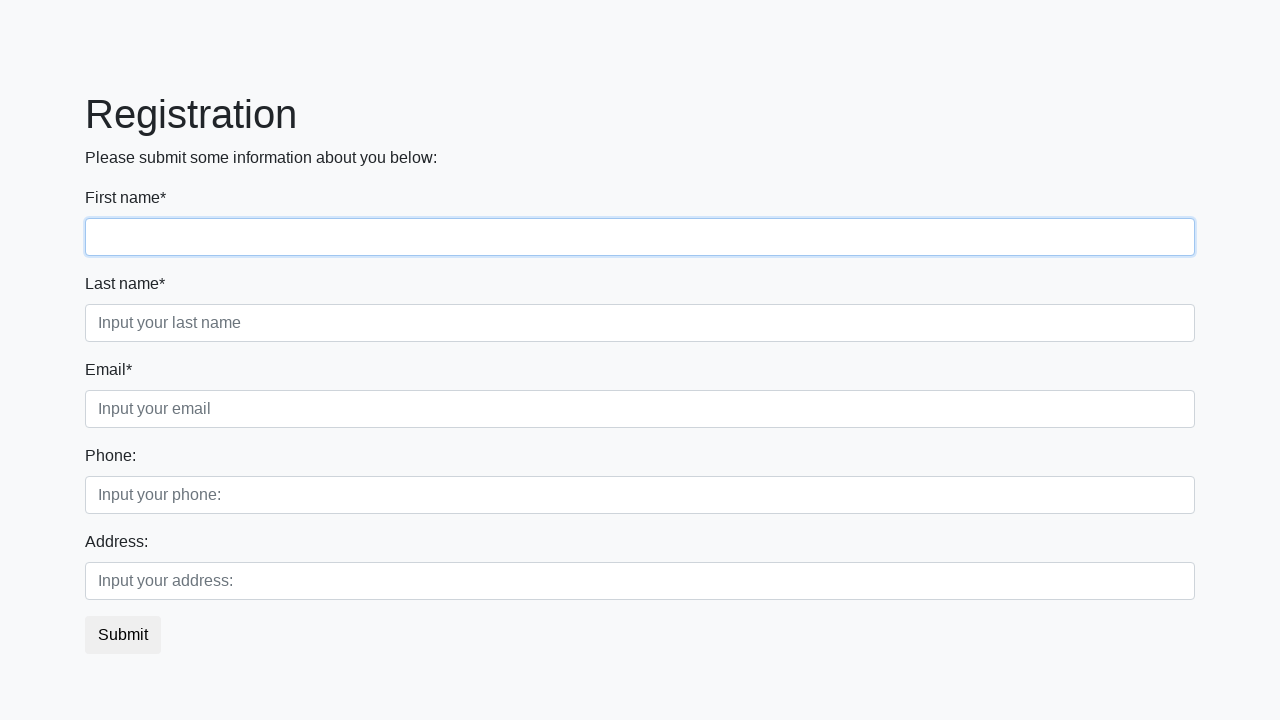

Filled last name field with invalid data (0007) on //div[@class='first_block']//input[@class='form-control second']
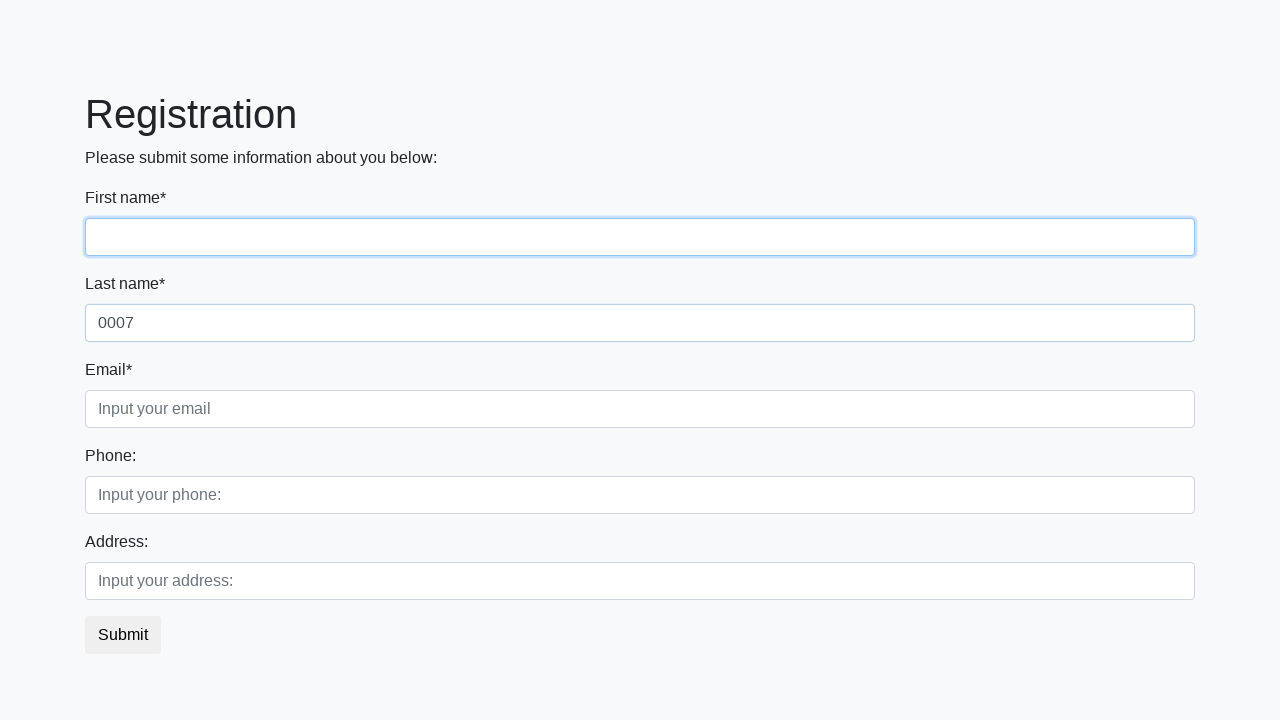

Filled email field with invalid data (.com) on //div[@class='first_block']//input[@class='form-control third']
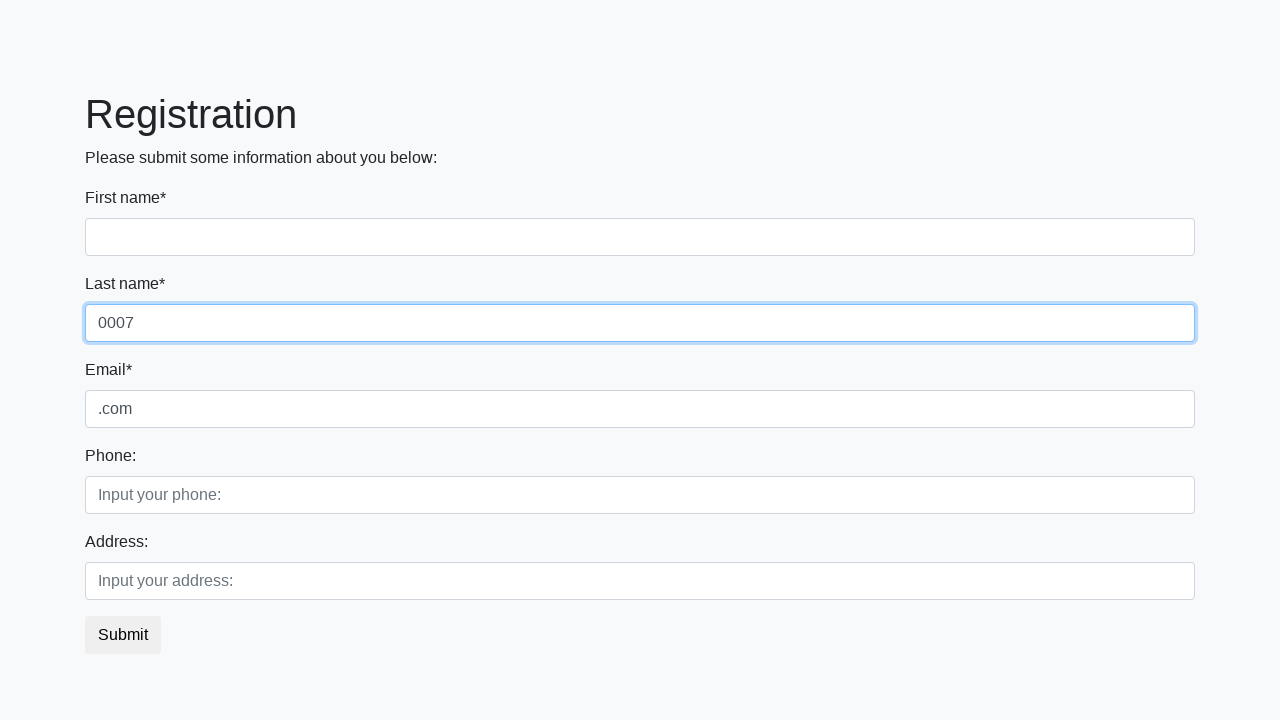

Filled phone field with invalid data (+0) on input[placeholder='Input your phone:']
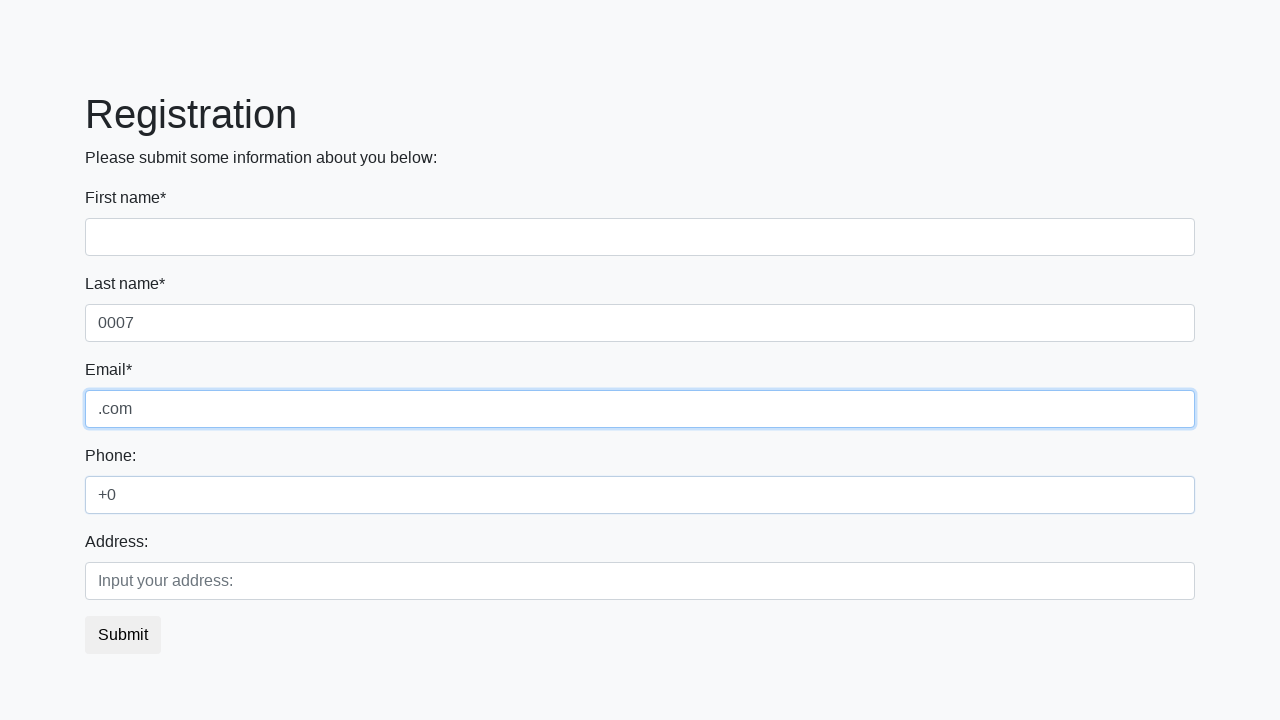

Filled address field with invalid data (/$/ ,$&%% $) )86))) on input[placeholder='Input your address:']
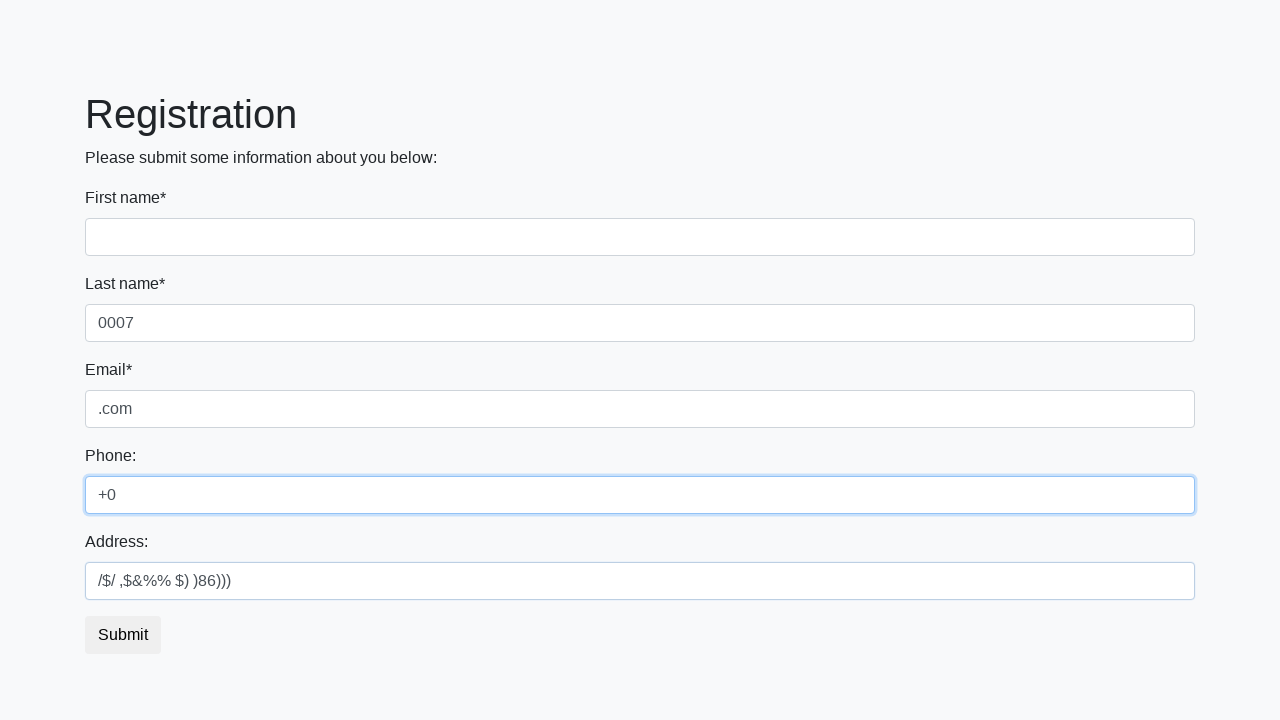

Clicked submit button to submit form with invalid data at (123, 635) on [type='submit']
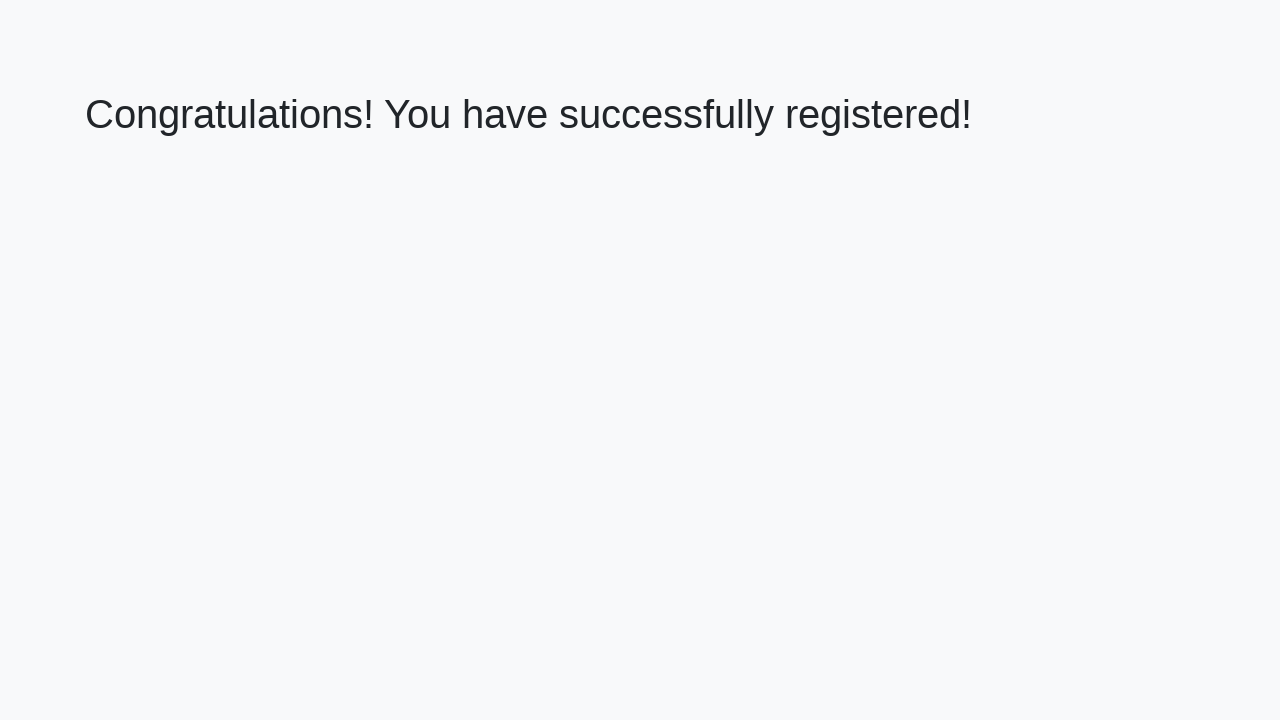

Form validation response loaded
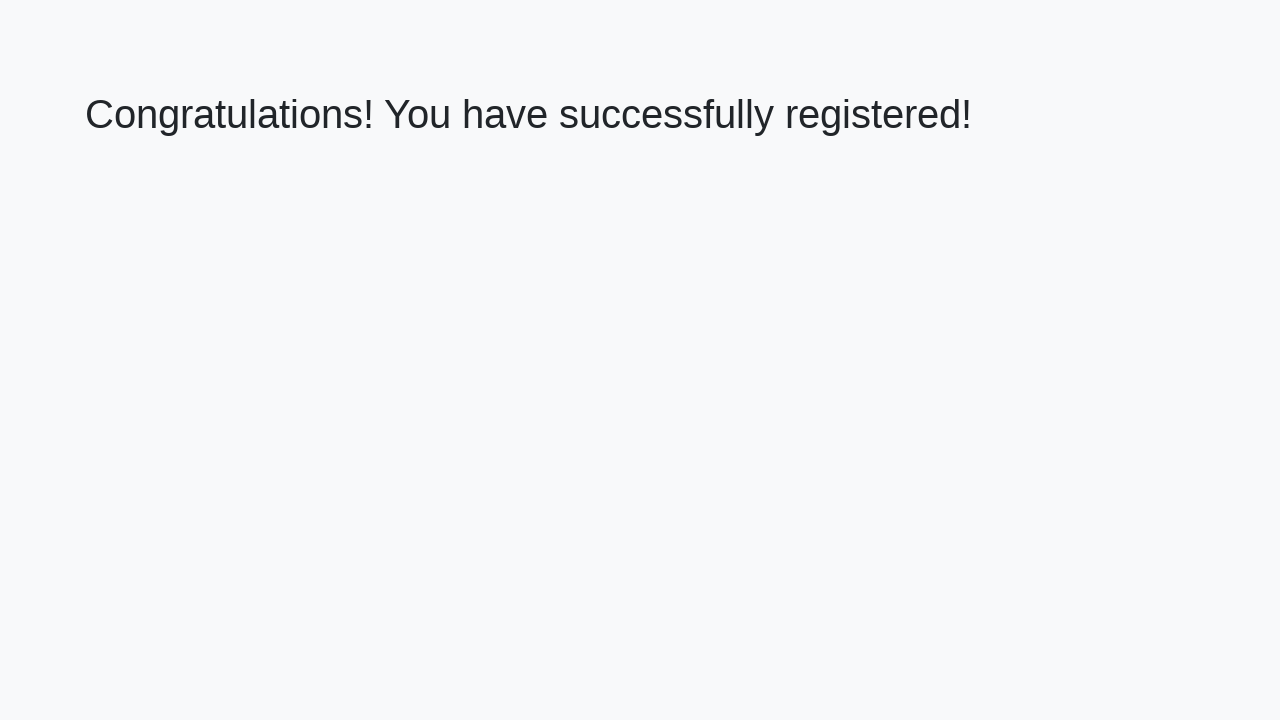

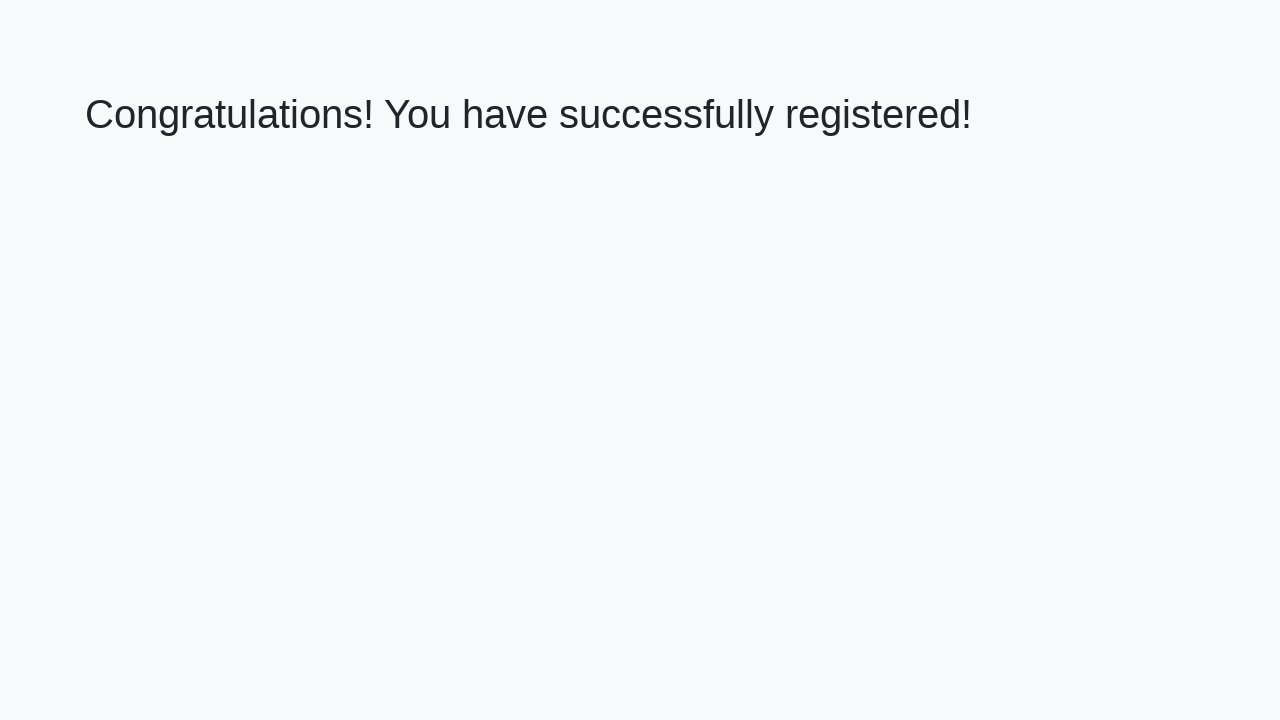